Monitors a countdown timer element and waits until it ends with "00"

Starting URL: https://automationfc.github.io/fluent-wait/

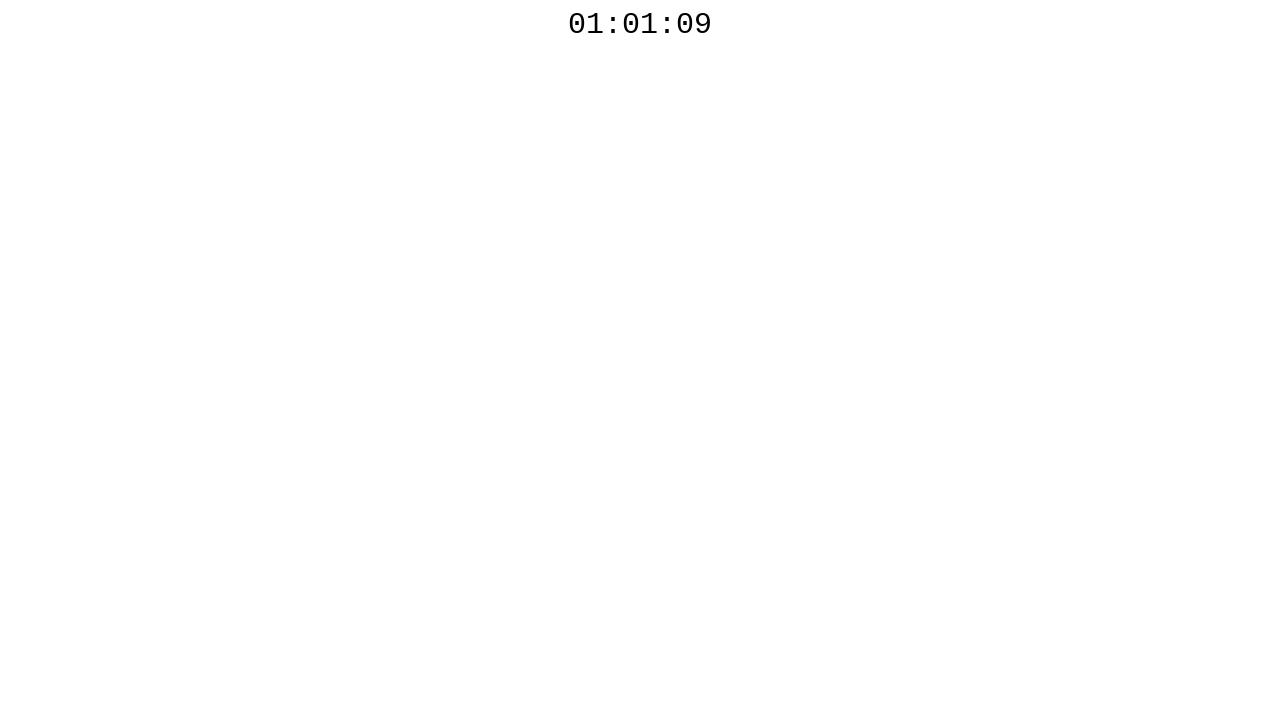

Located countdown timer element with id 'javascript_countdown_time'
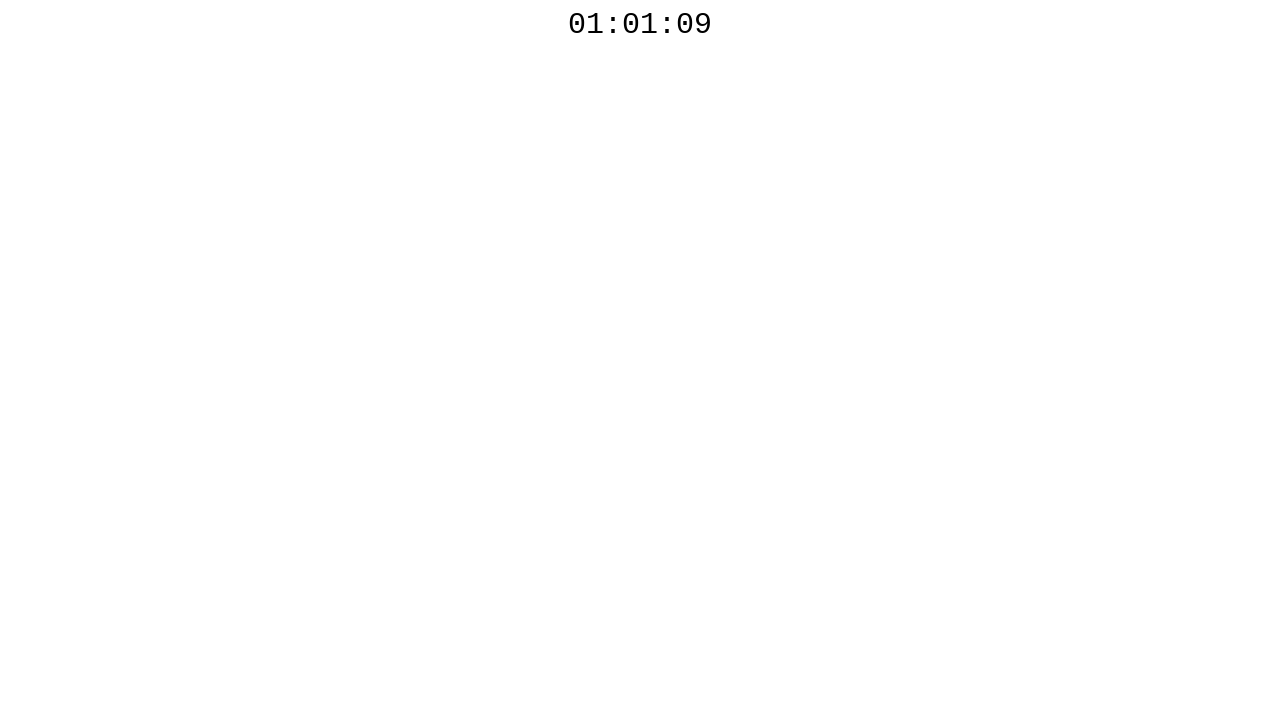

Countdown timer reached '00' - wait condition satisfied
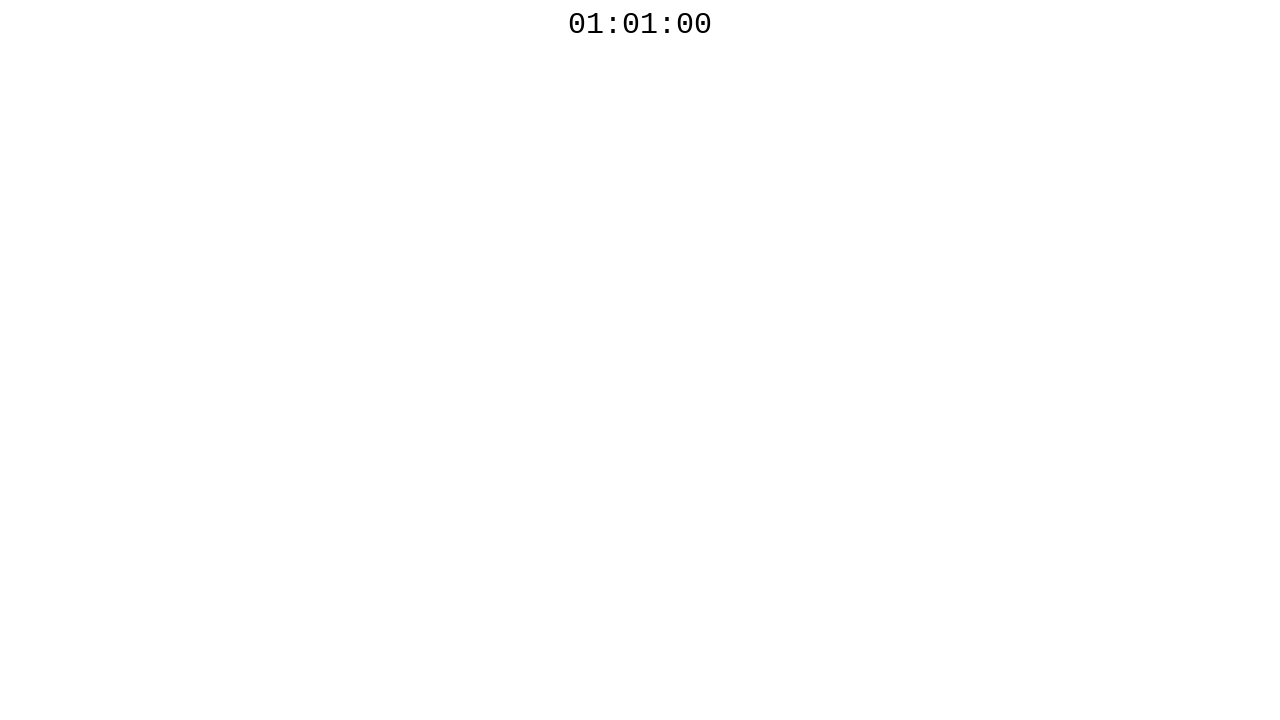

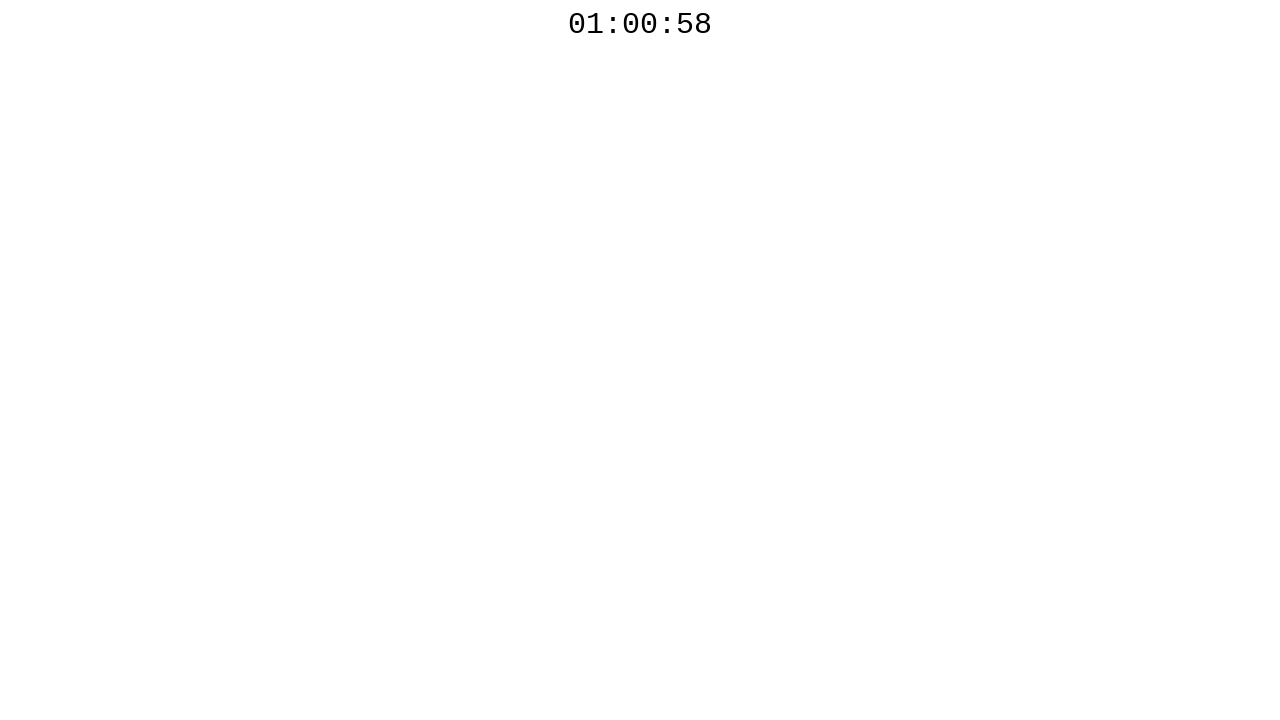